Tests registration form validation with empty data fields and verifies error messages

Starting URL: https://alada.vn/tai-khoan/dang-ky.html

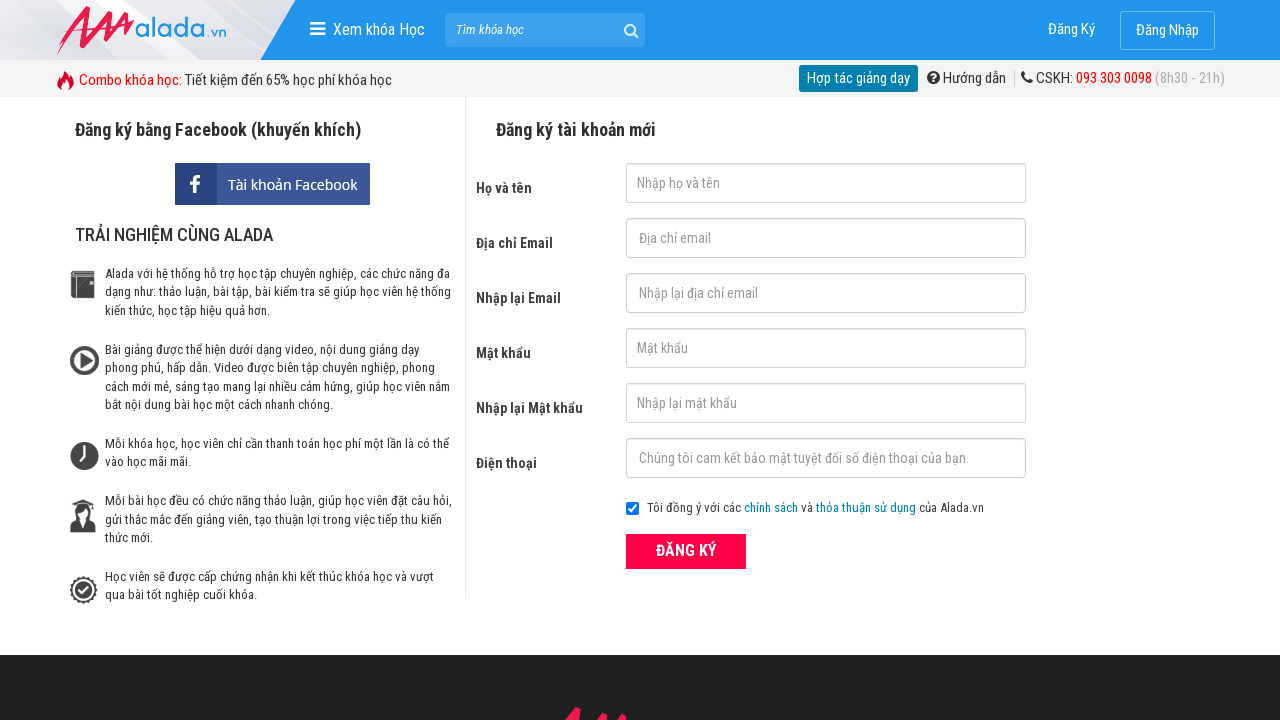

Filled first name field with empty string on #txtFirstname
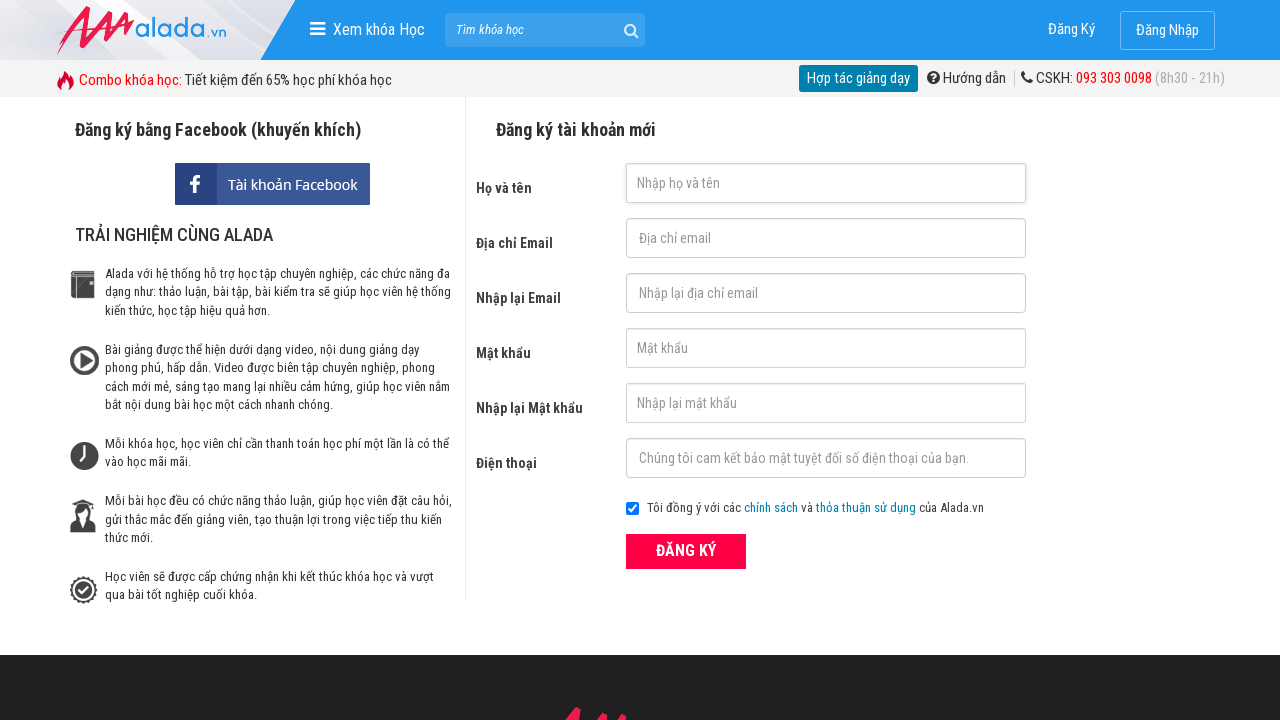

Filled email field with empty string on #txtEmail
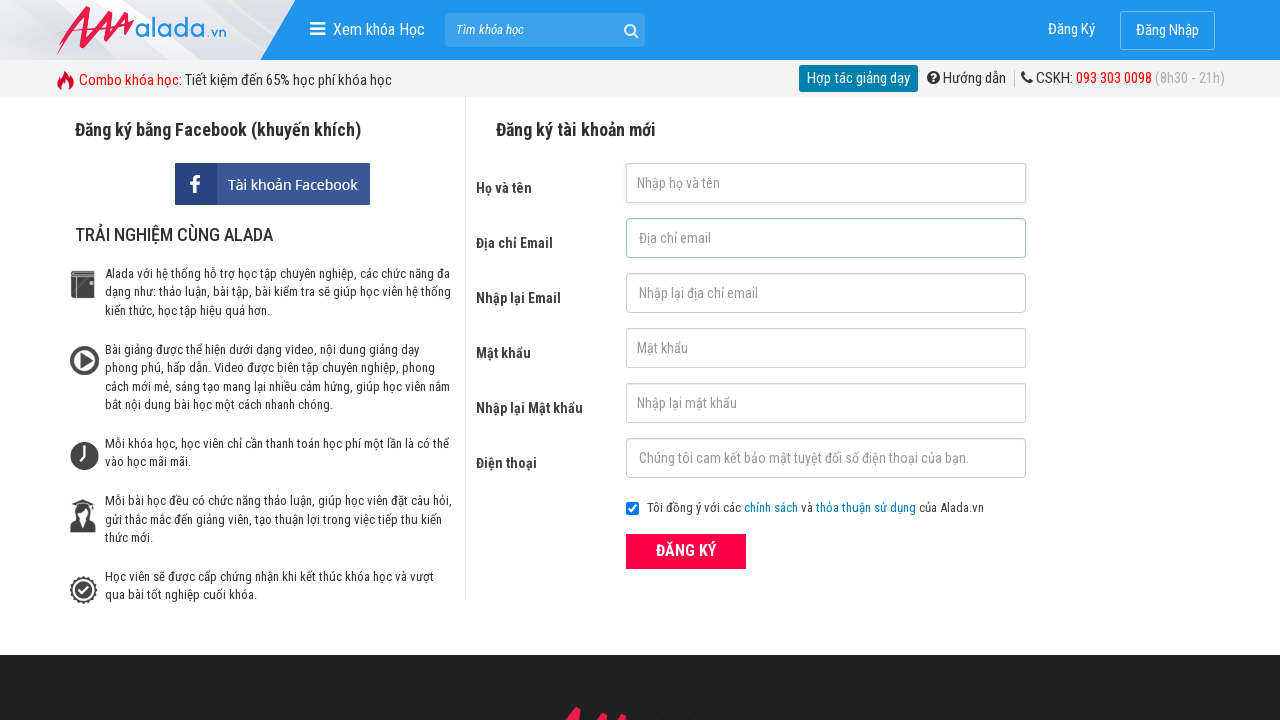

Filled confirm email field with empty string on #txtCEmail
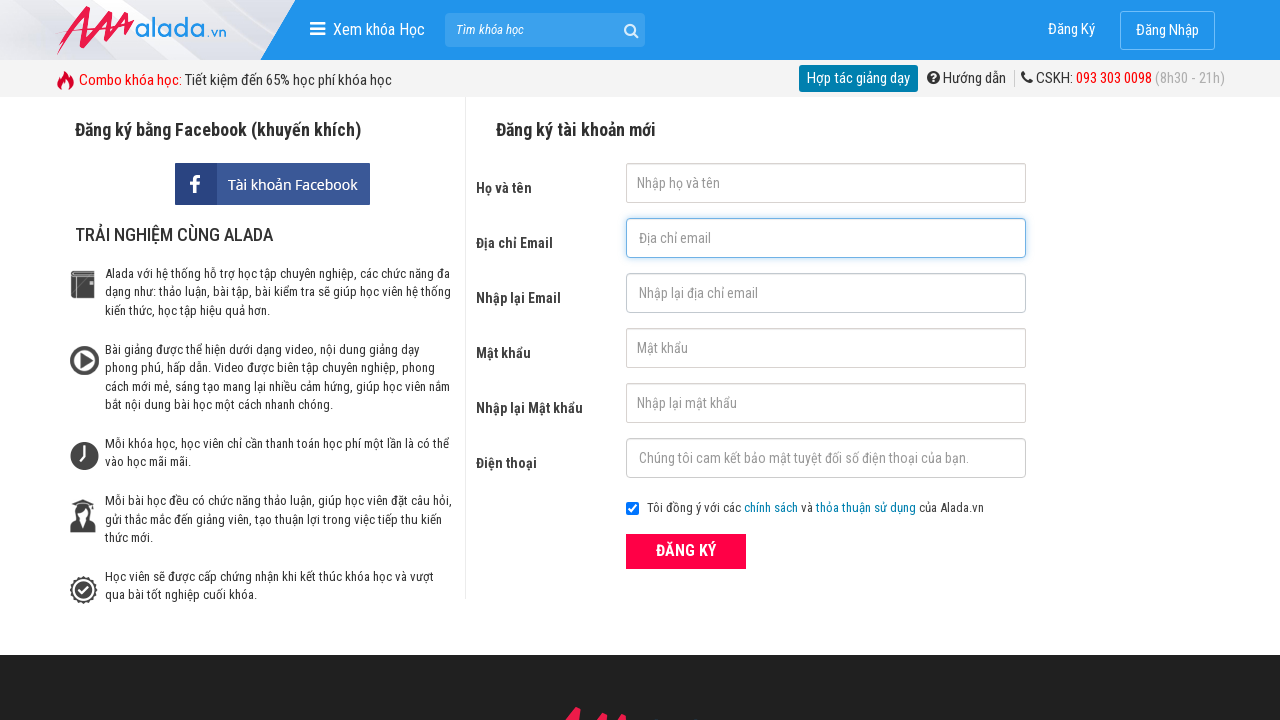

Filled password field with empty string on #txtPassword
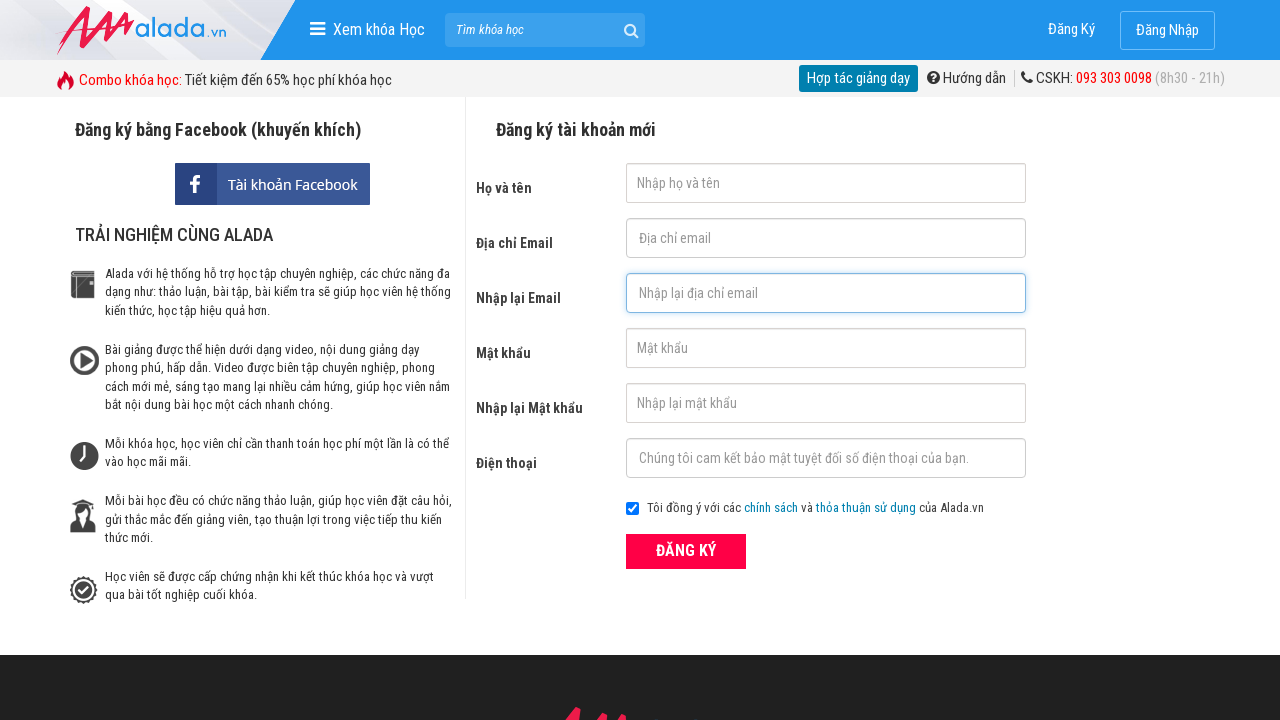

Filled confirm password field with empty string on #txtCPassword
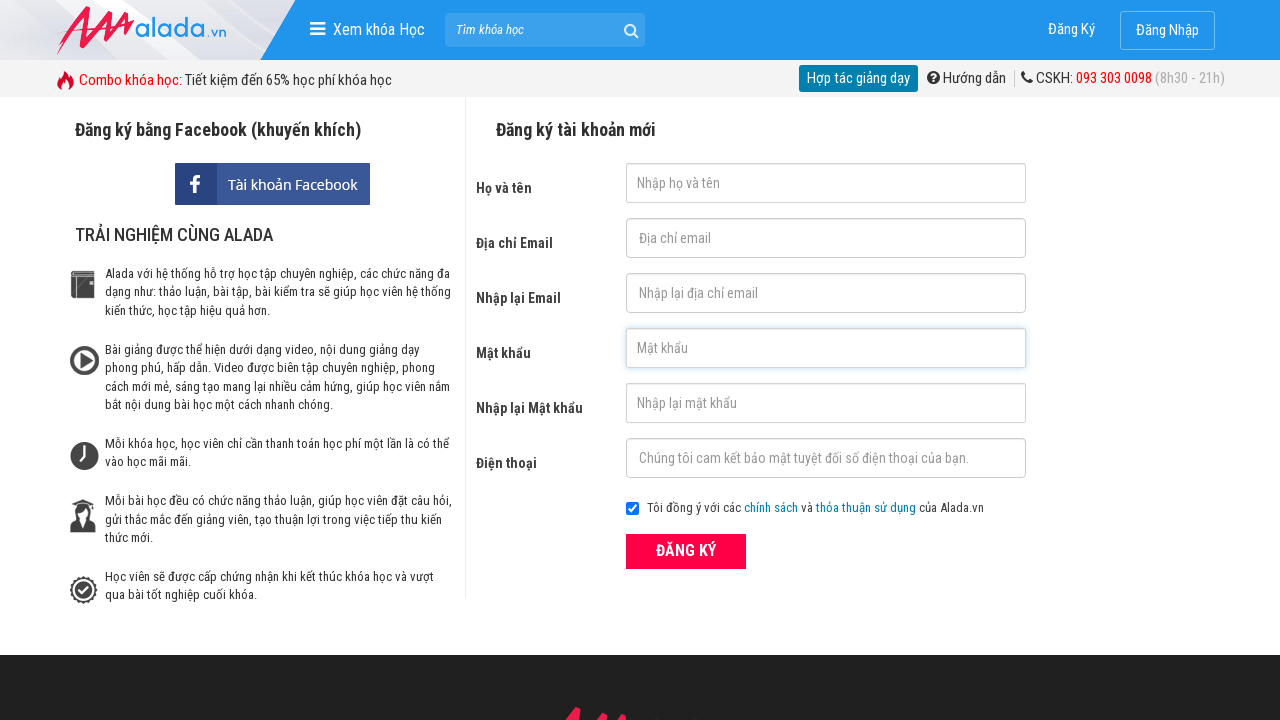

Filled phone field with empty string on #txtPhone
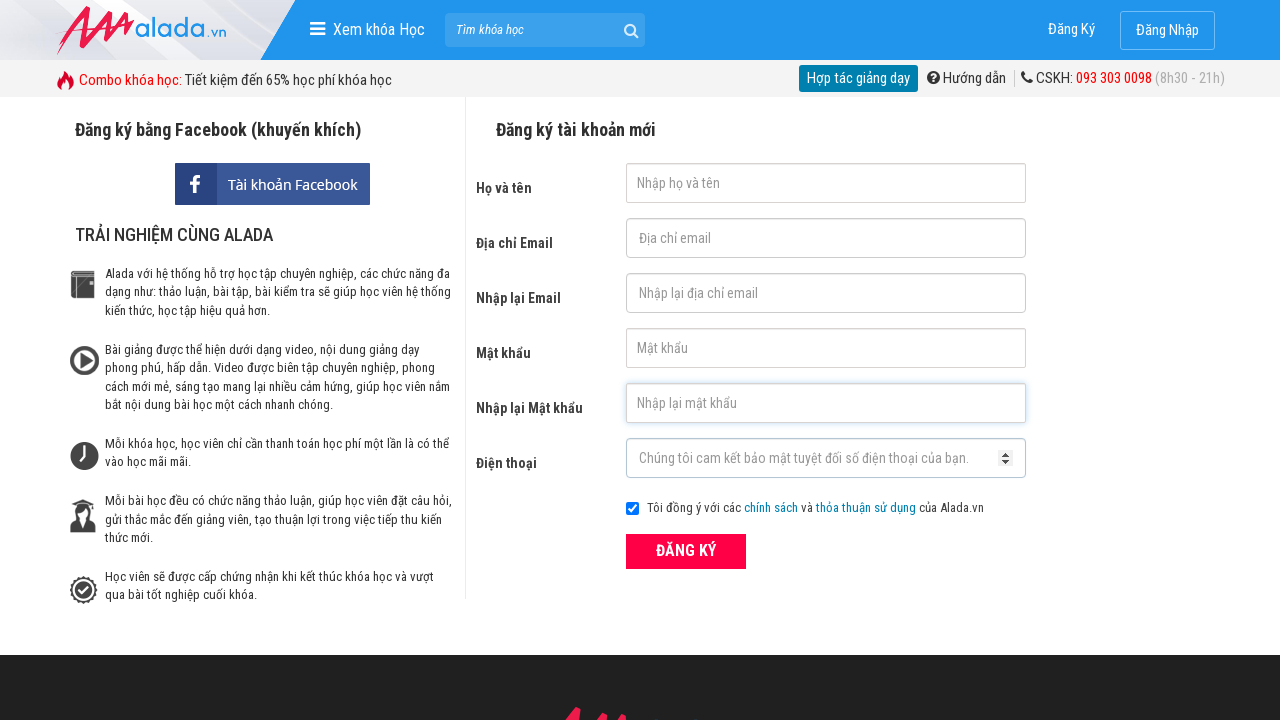

Clicked ĐĂNG KÝ (Register) button with all empty fields at (686, 551) on xpath=//form[@id='frmLogin']//button[text()='ĐĂNG KÝ']
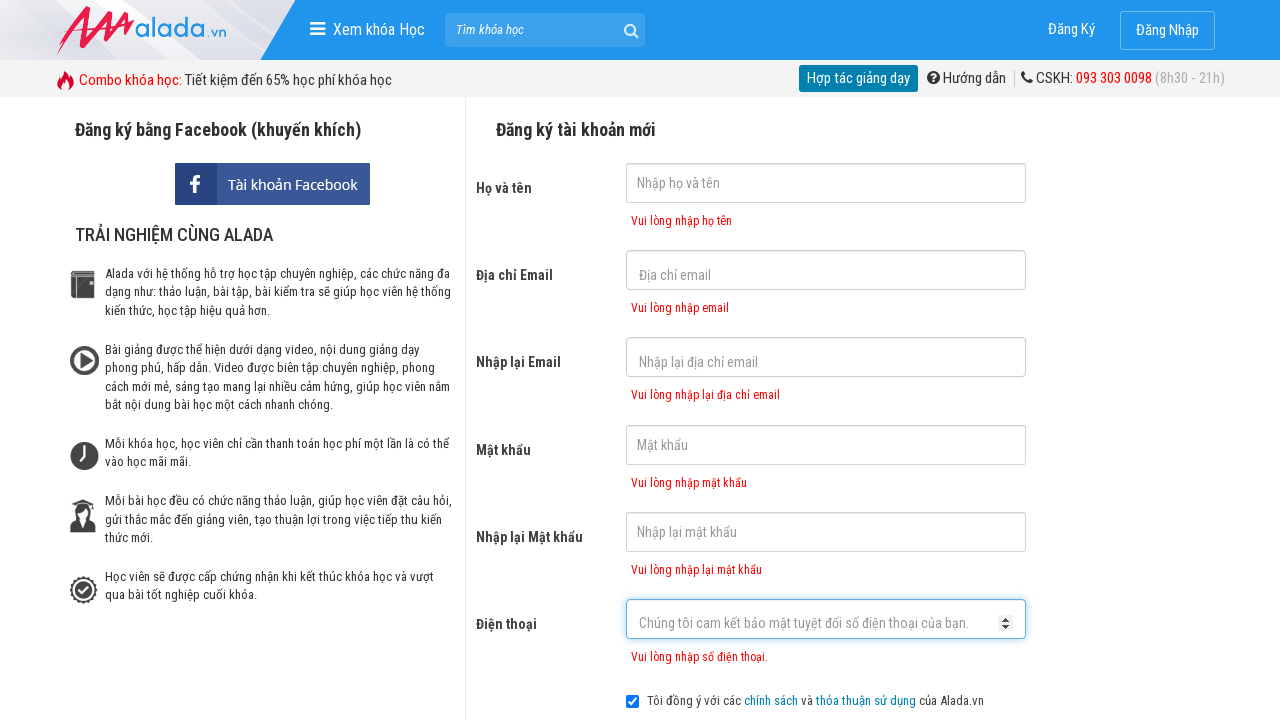

First name error message appeared, validating empty data rejection
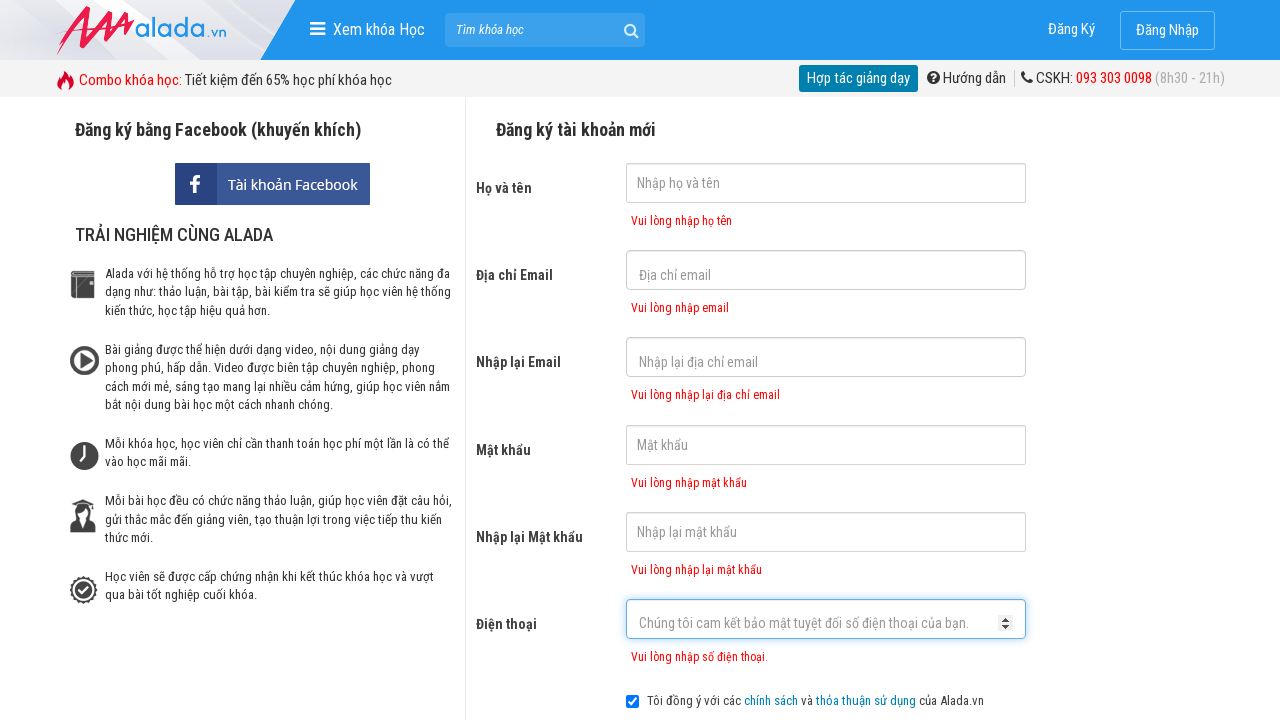

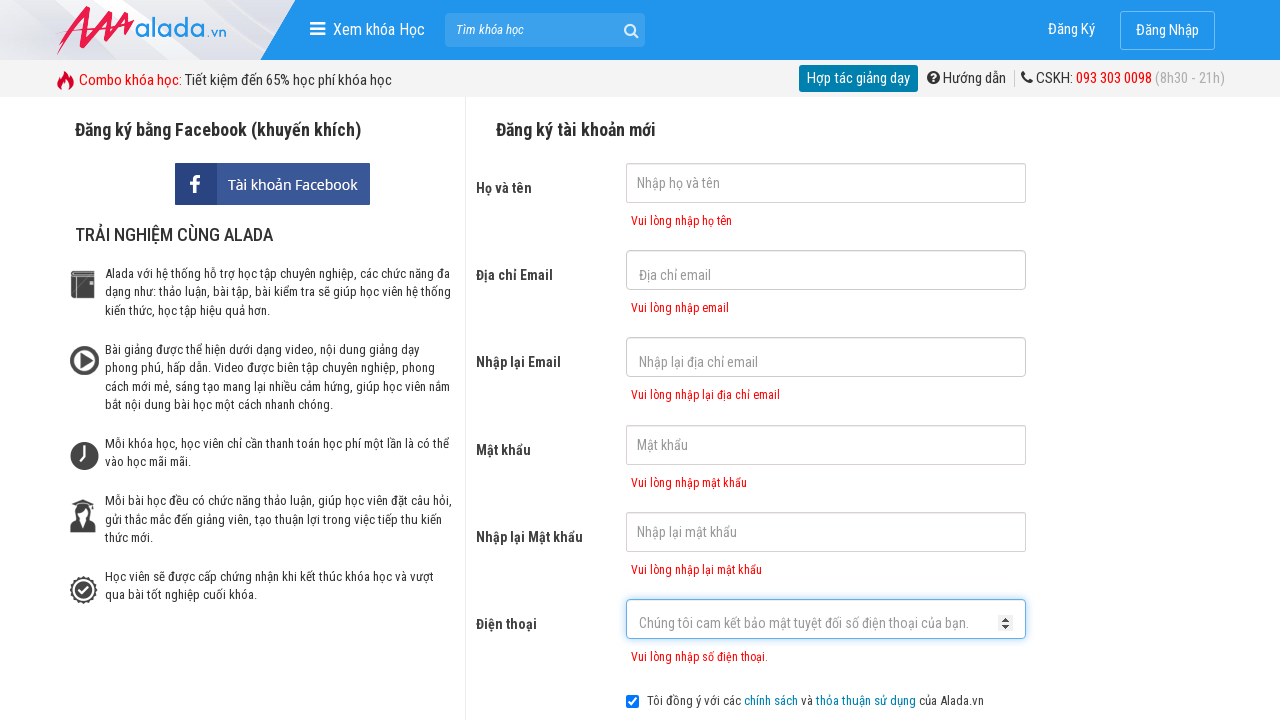